Navigates to wp.pl and finds all links with specific link text on the page

Starting URL: https://www.wp.pl

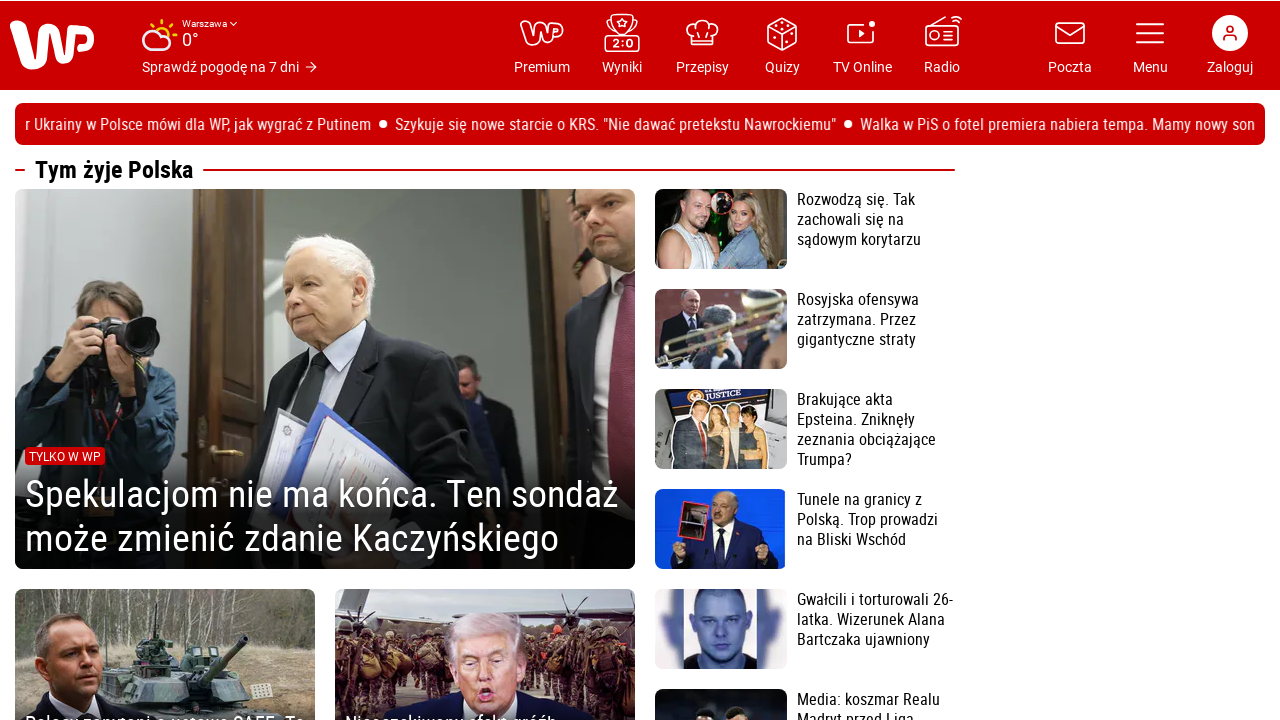

Waited for page to load with networkidle state
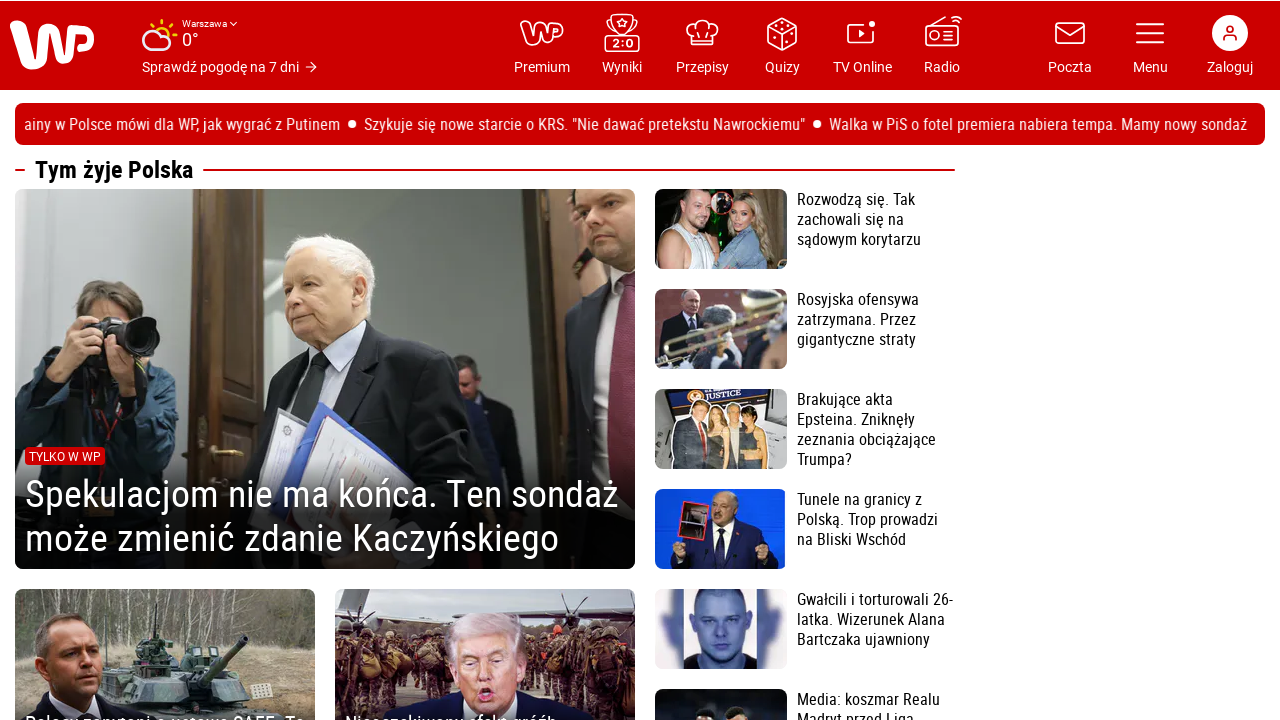

Found all links containing text 'y' on the page
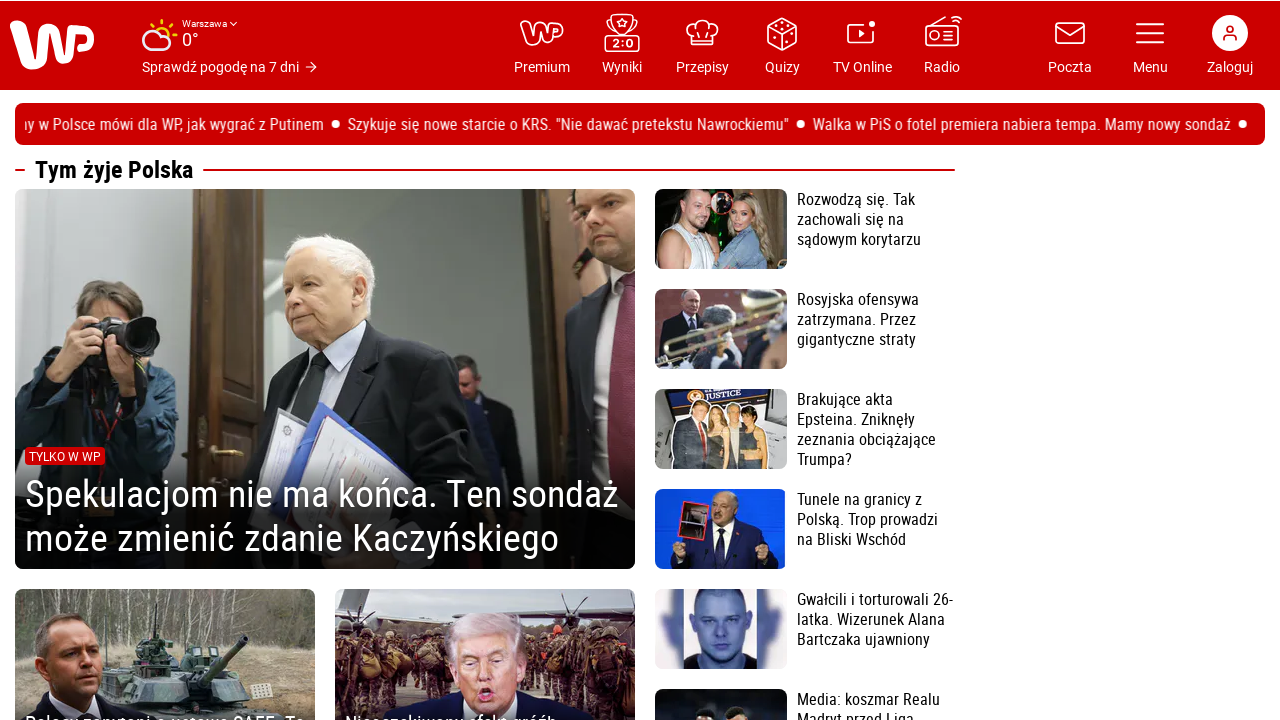

Clicked the first link with text 'y' at (622, 45) on a:has-text('y') >> nth=0
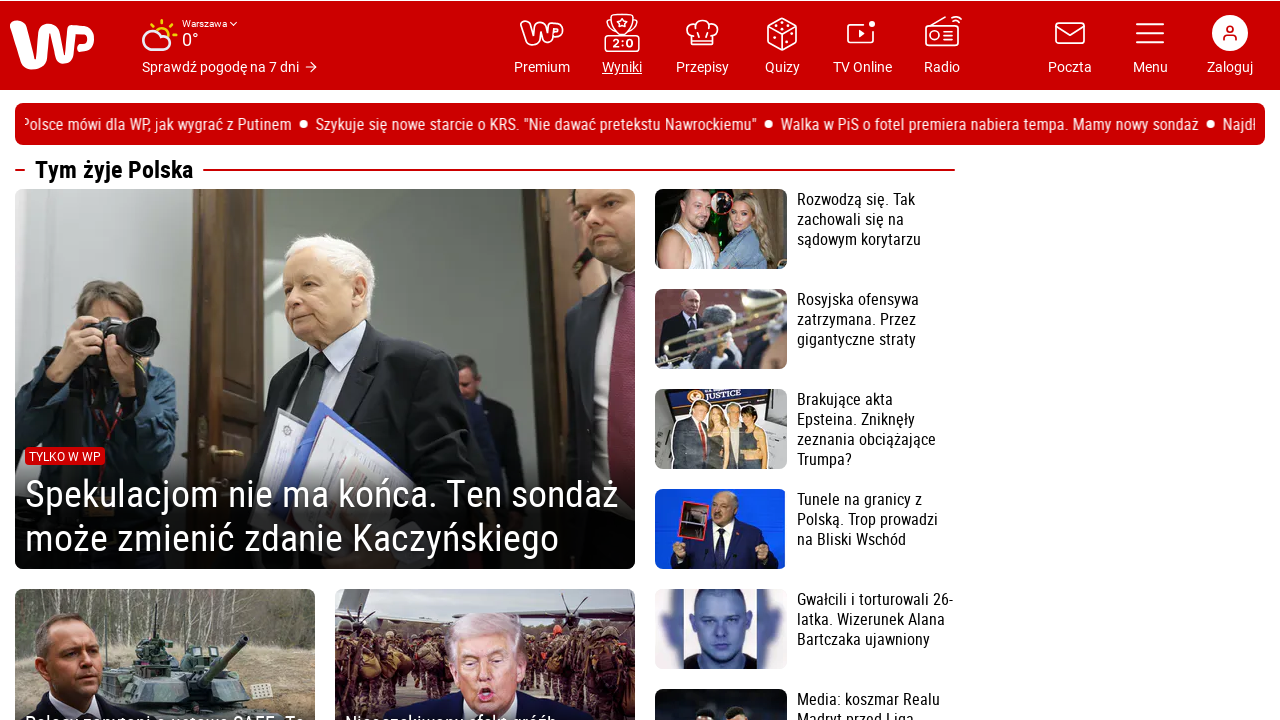

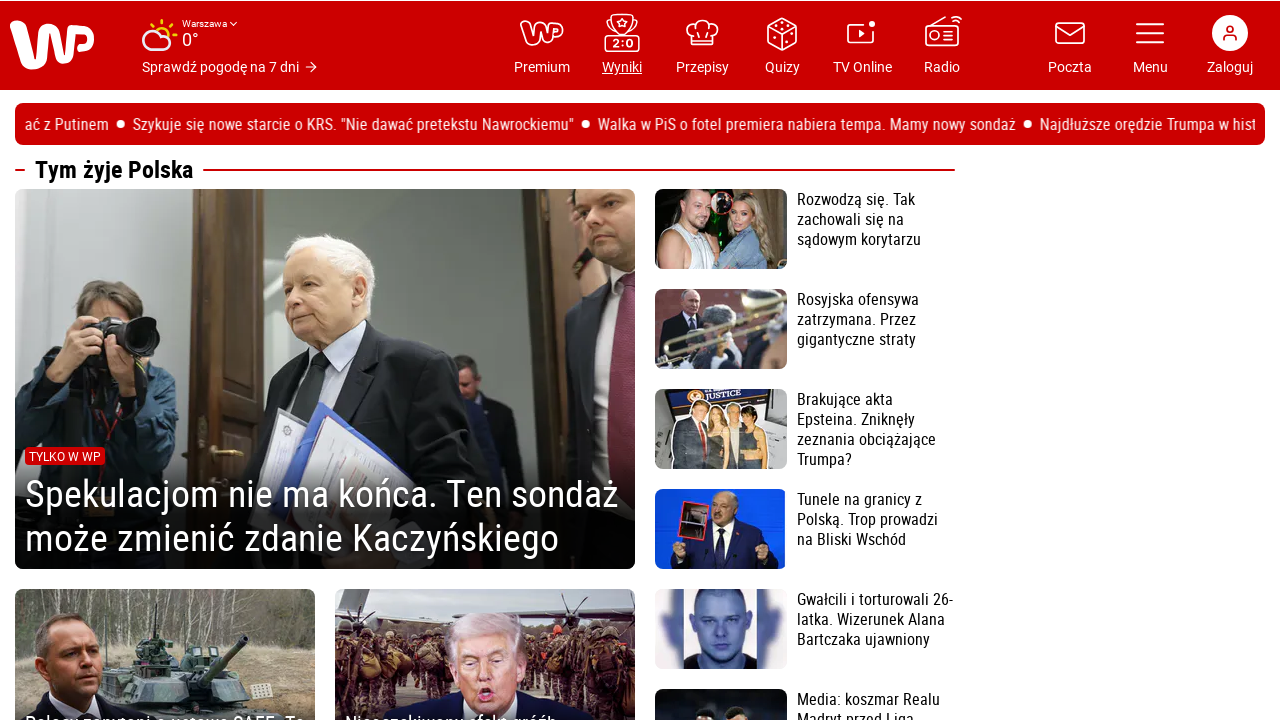